Tests scrolling functionality and validates that the sum of values in a table column matches the displayed total amount

Starting URL: https://www.rahulshettyacademy.com/AutomationPractice/

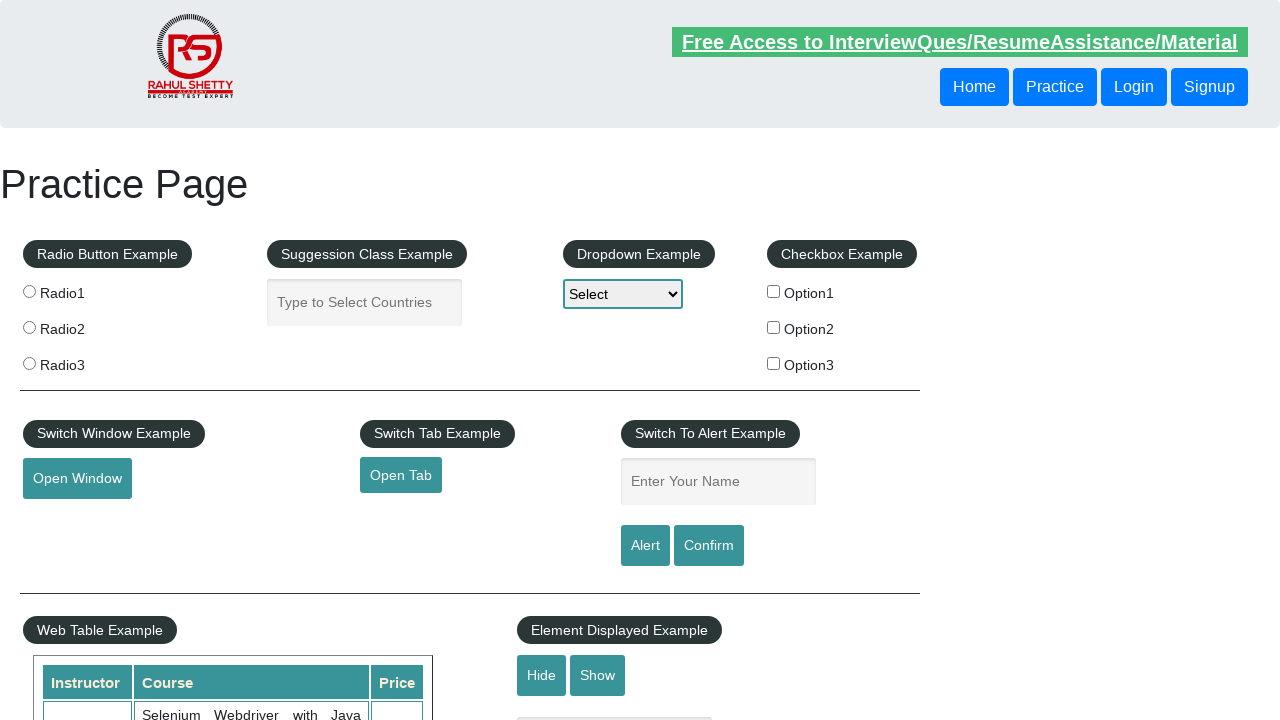

Scrolled down the page by 600 pixels
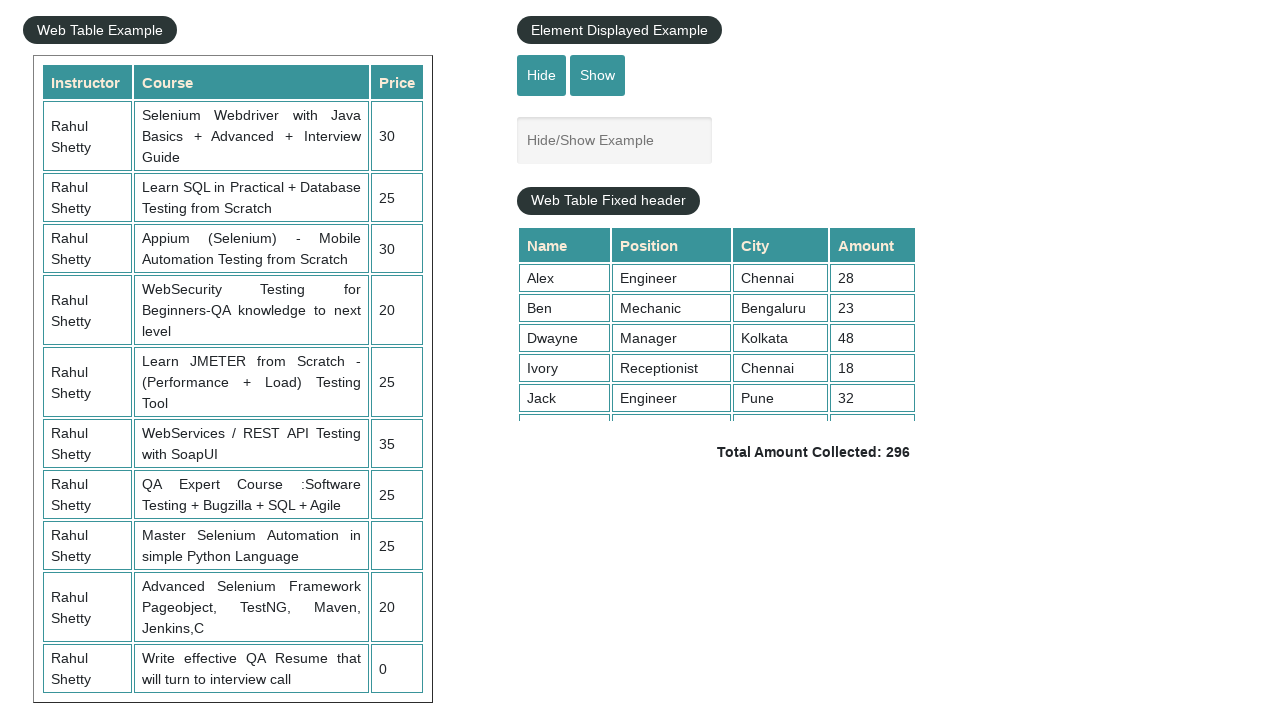

Scrolled within the table container by 500 pixels
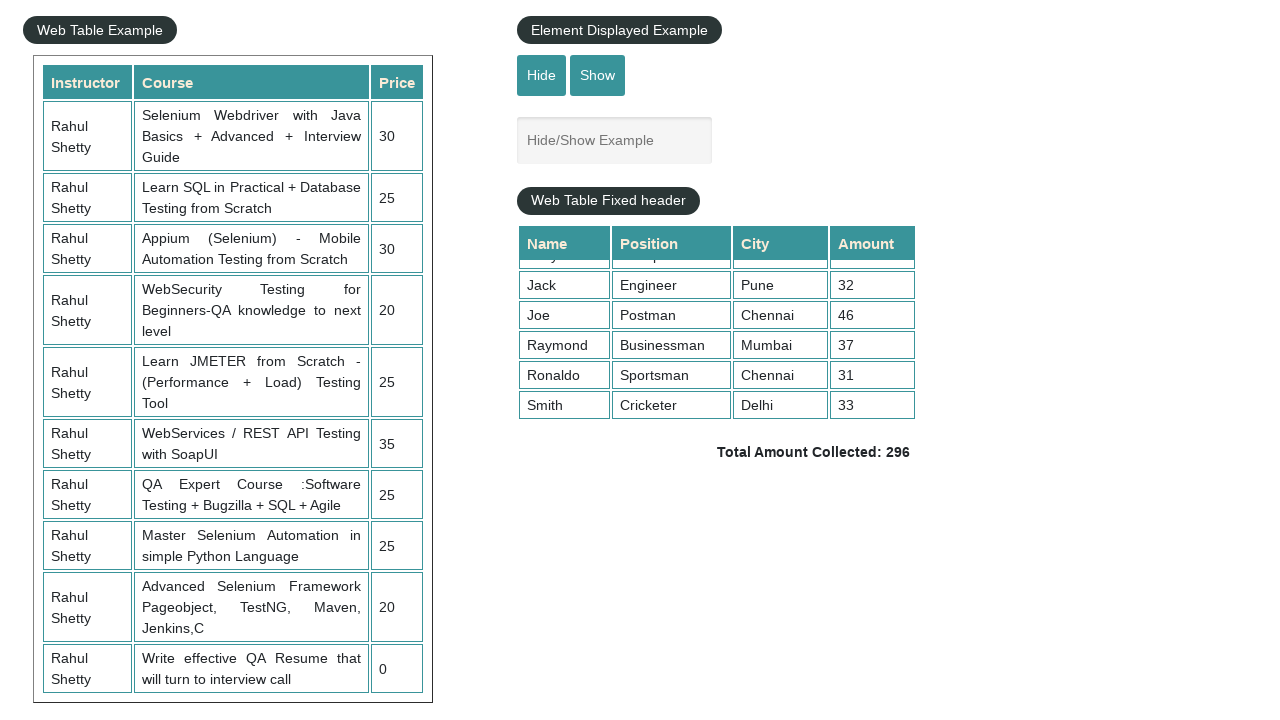

Table 4th column elements loaded
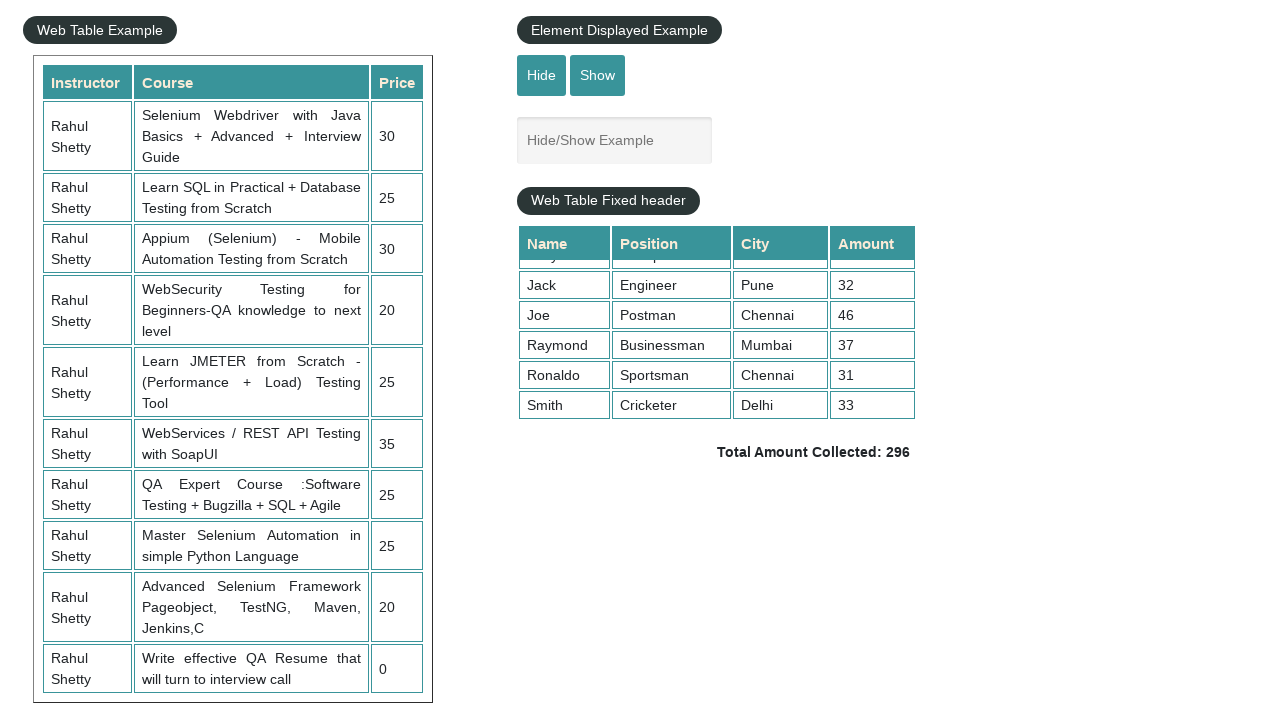

Retrieved all values from the 4th column of the table
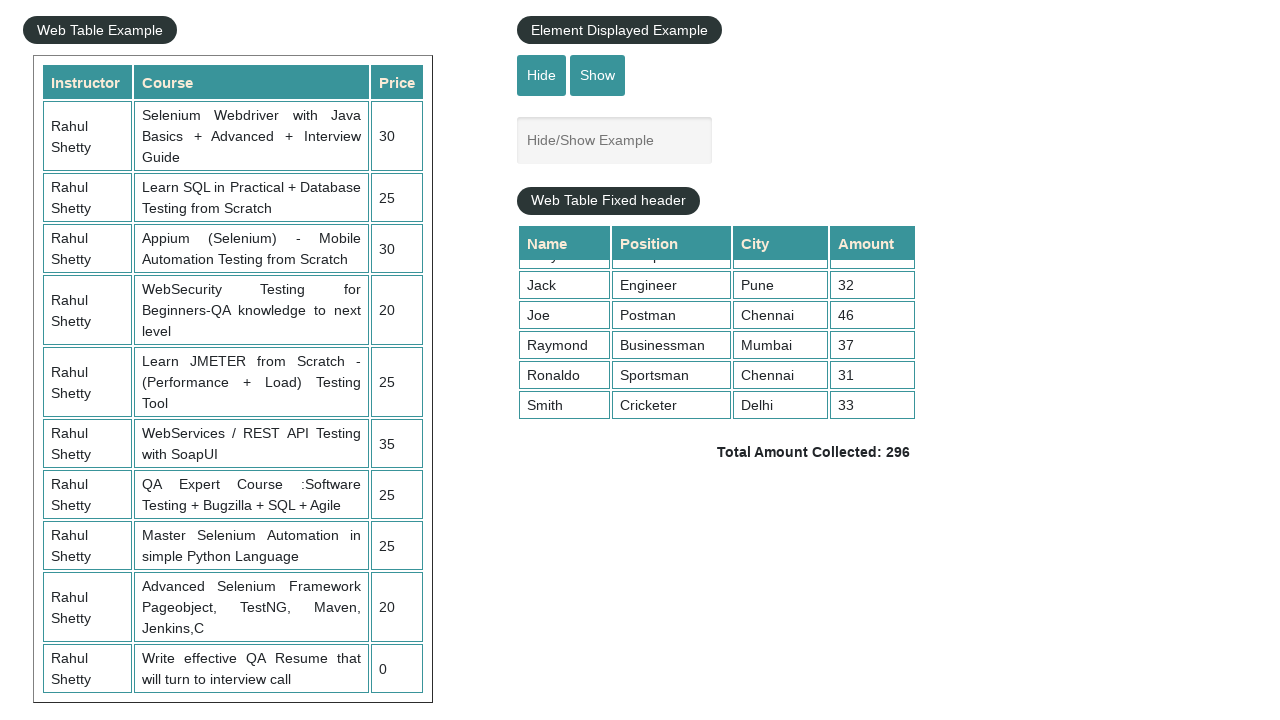

Retrieved displayed total amount element text
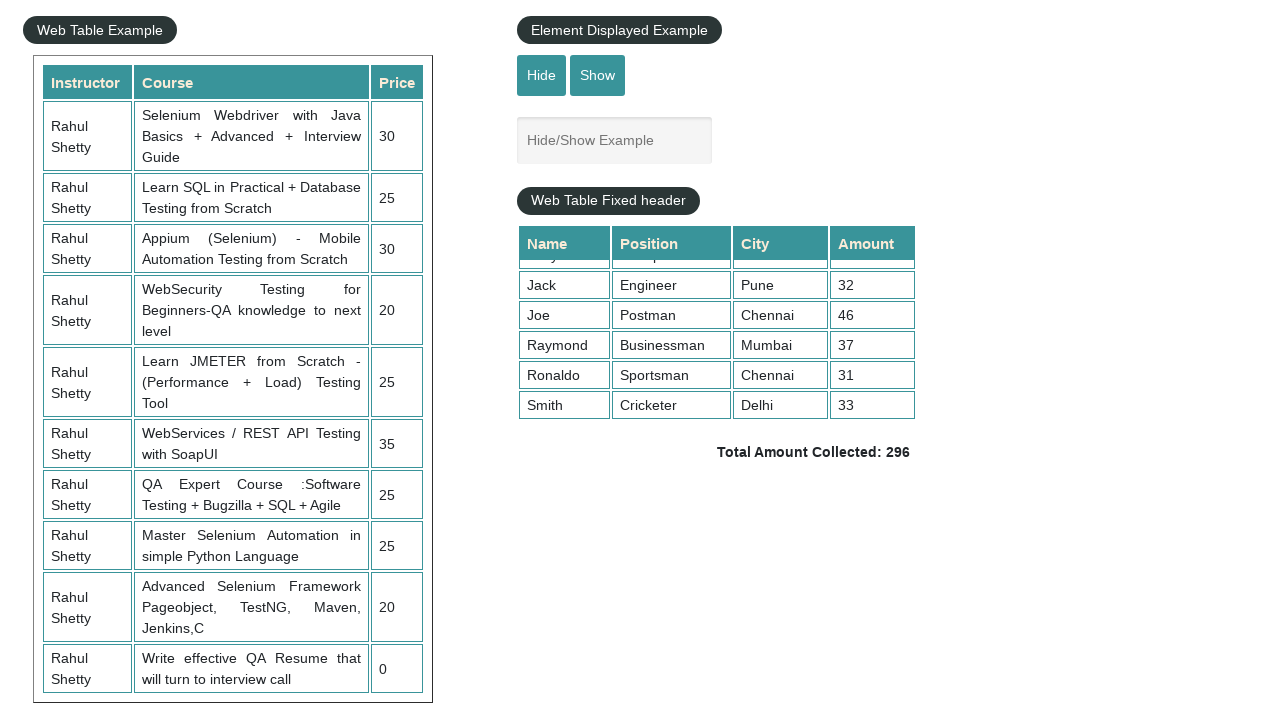

Parsed total amount value: 296
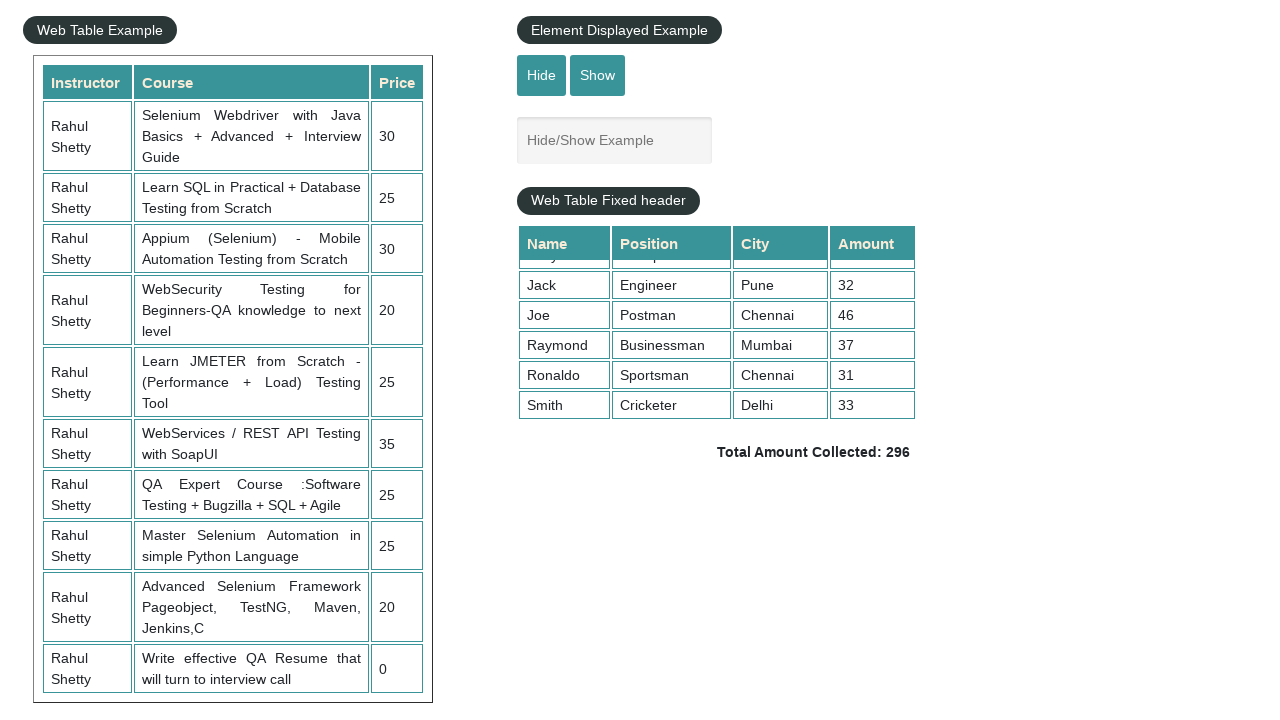

Calculated sum of all column values: 296
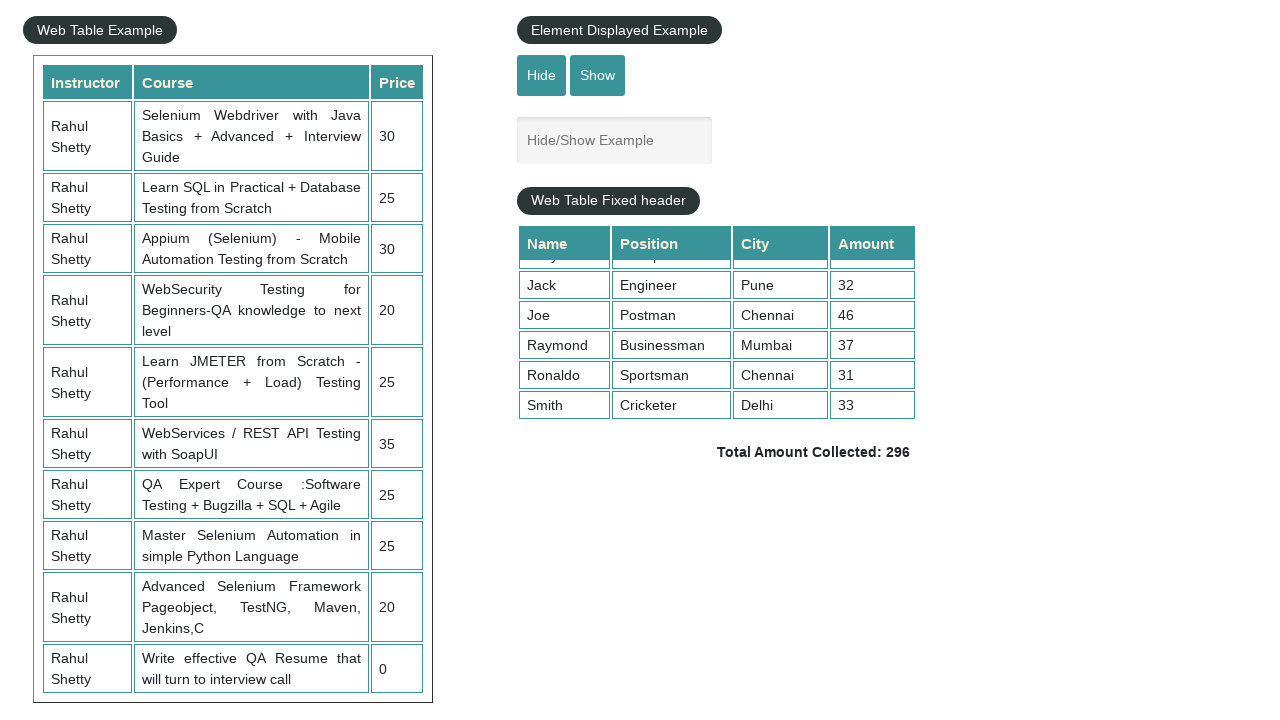

Verified that calculated total (296) matches displayed total (296)
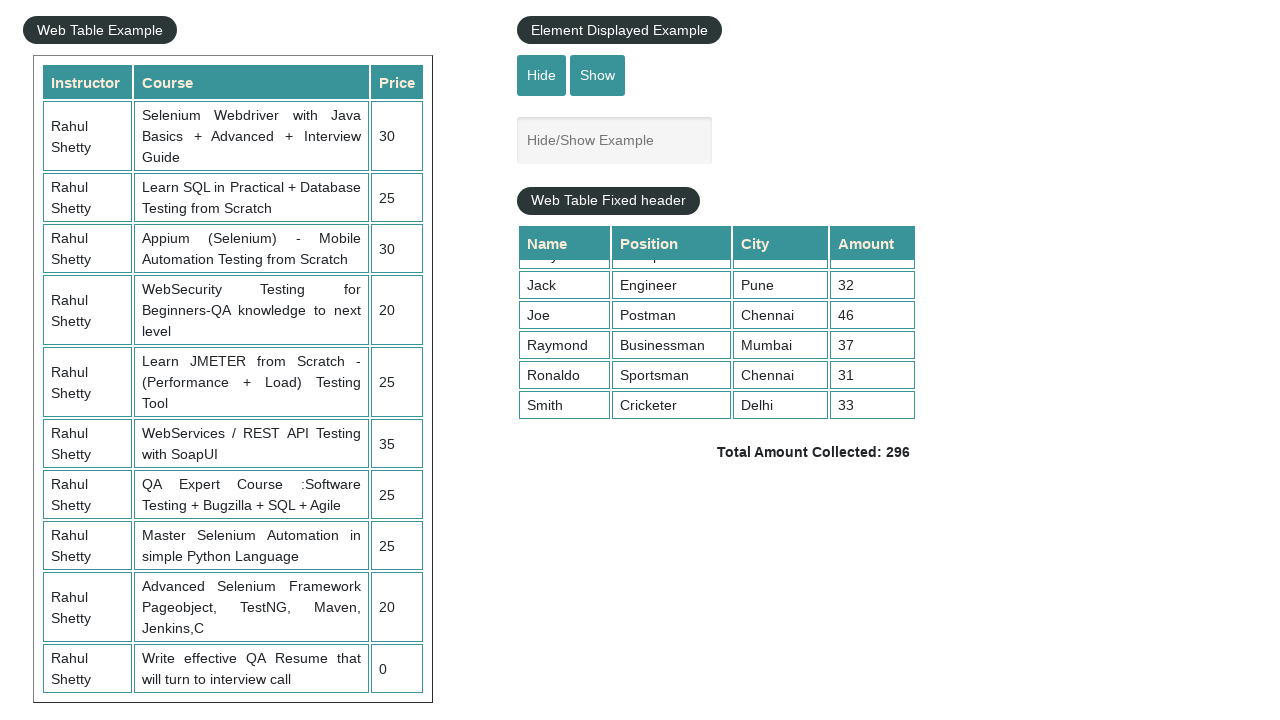

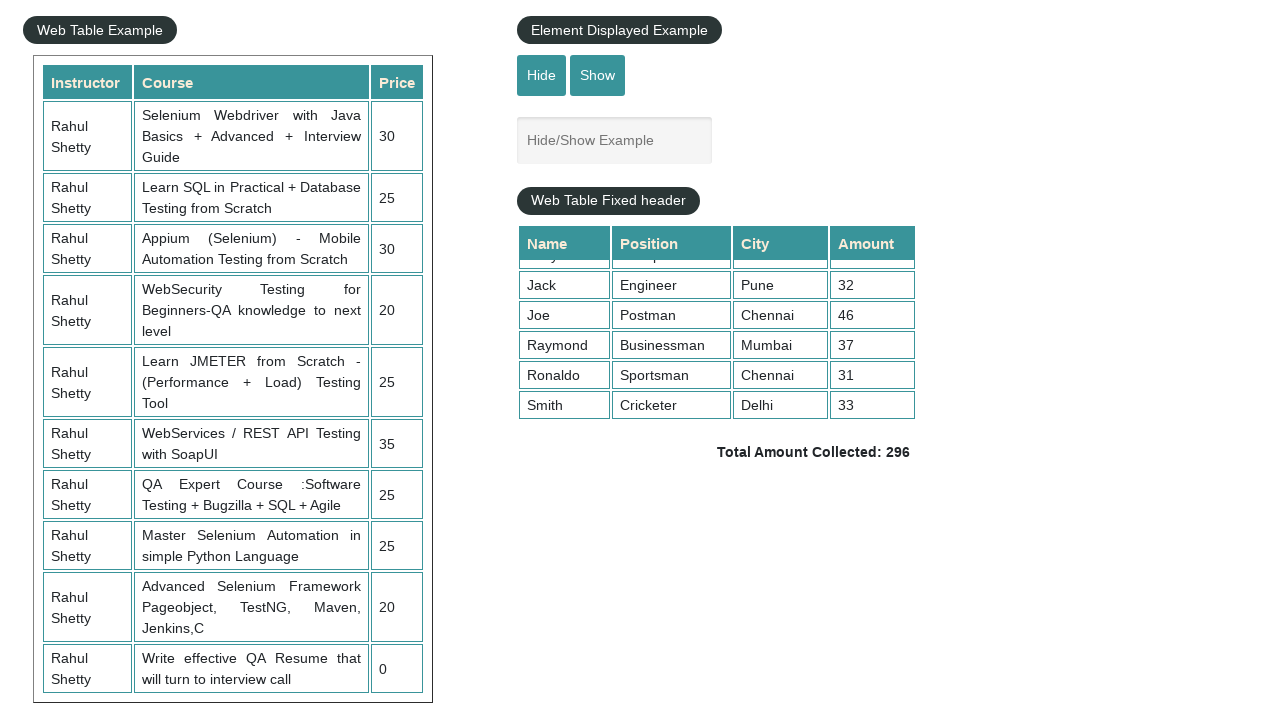